Tests that browser back button works correctly with filter navigation

Starting URL: https://demo.playwright.dev/todomvc

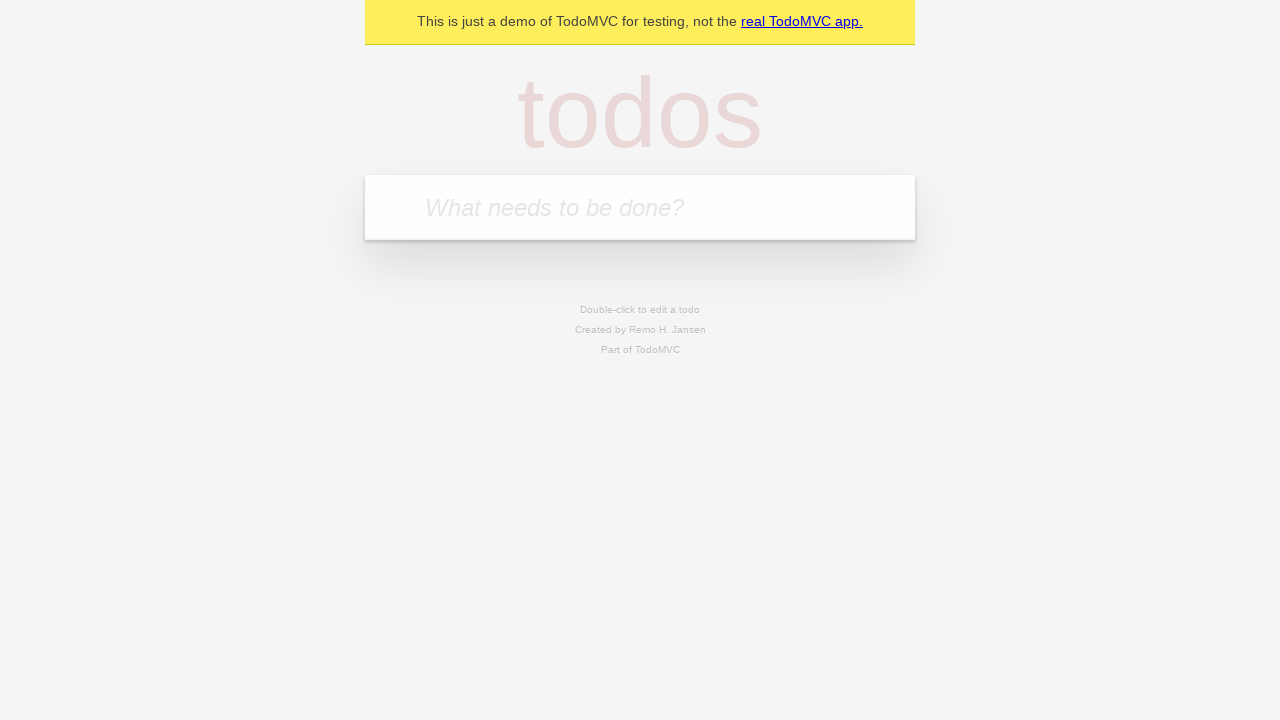

Filled todo input with 'buy some cheese' on internal:attr=[placeholder="What needs to be done?"i]
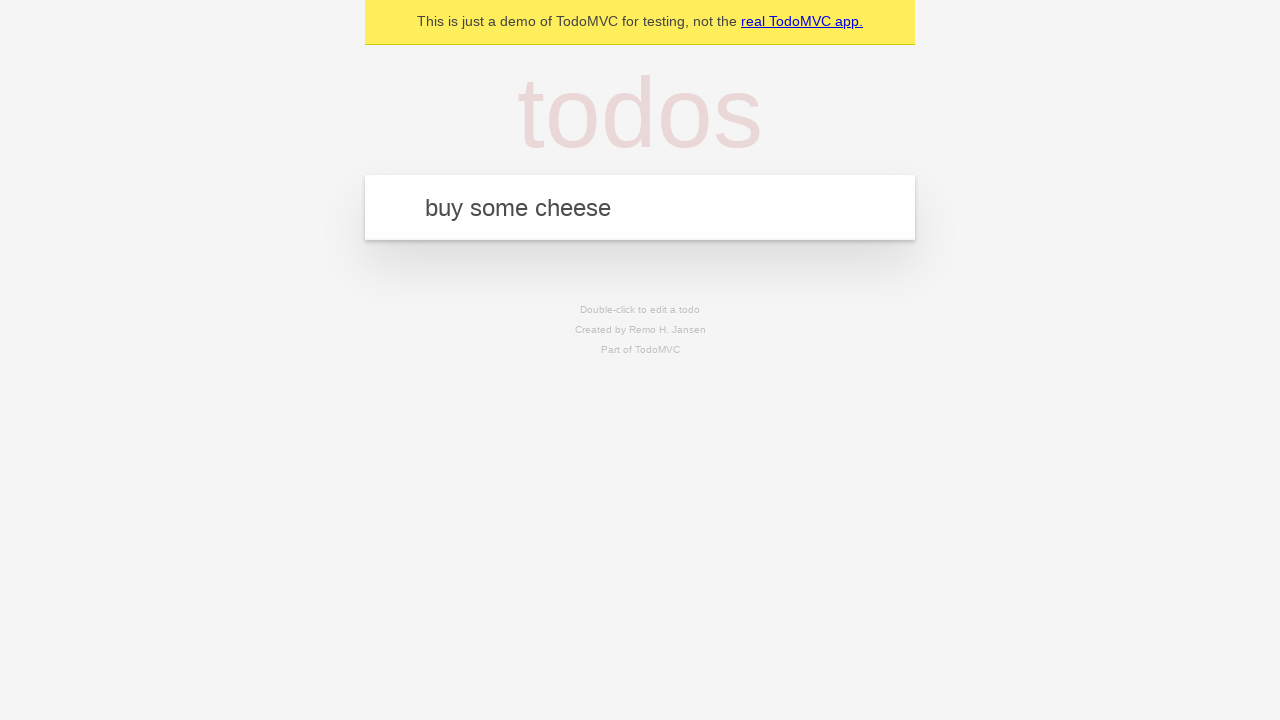

Pressed Enter to create first todo on internal:attr=[placeholder="What needs to be done?"i]
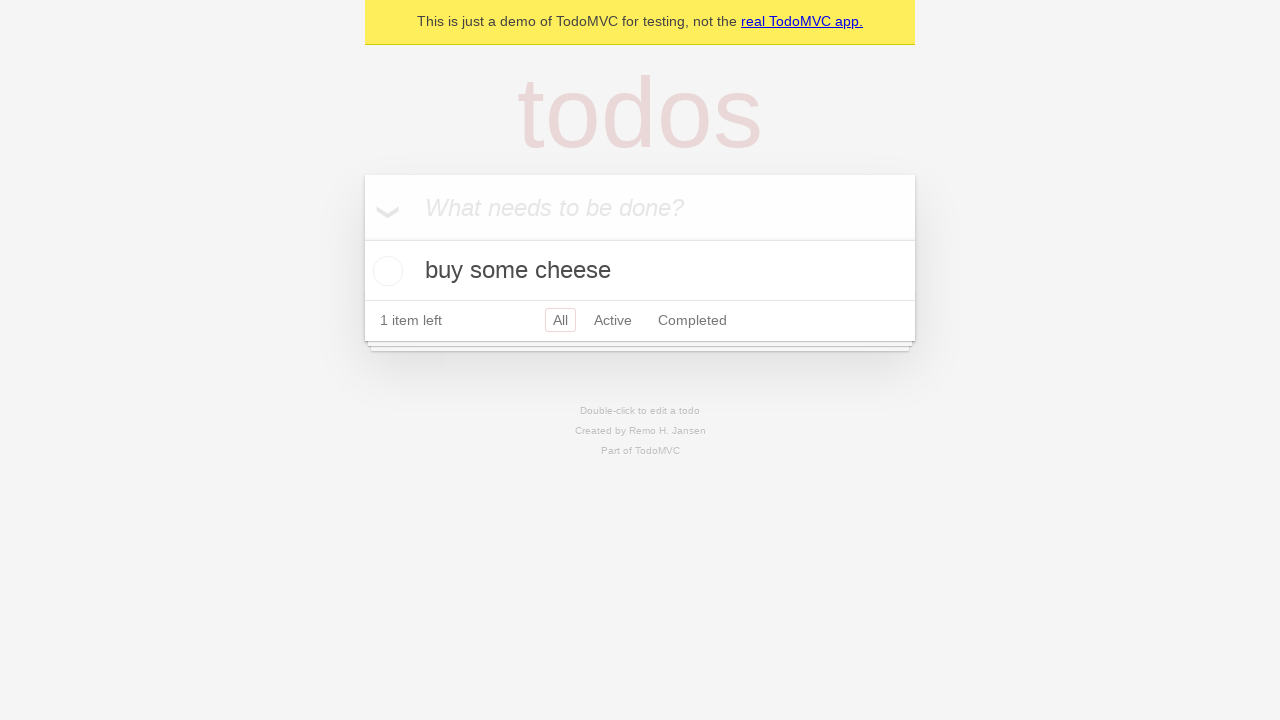

Filled todo input with 'feed the cat' on internal:attr=[placeholder="What needs to be done?"i]
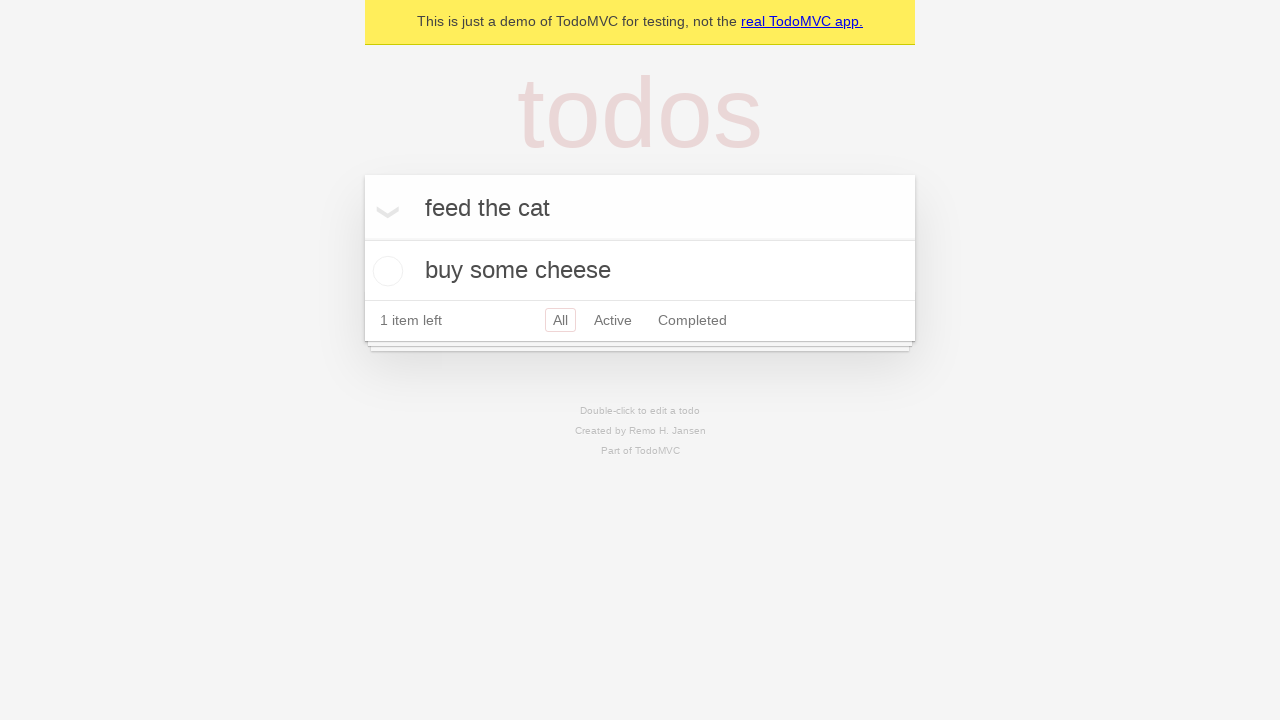

Pressed Enter to create second todo on internal:attr=[placeholder="What needs to be done?"i]
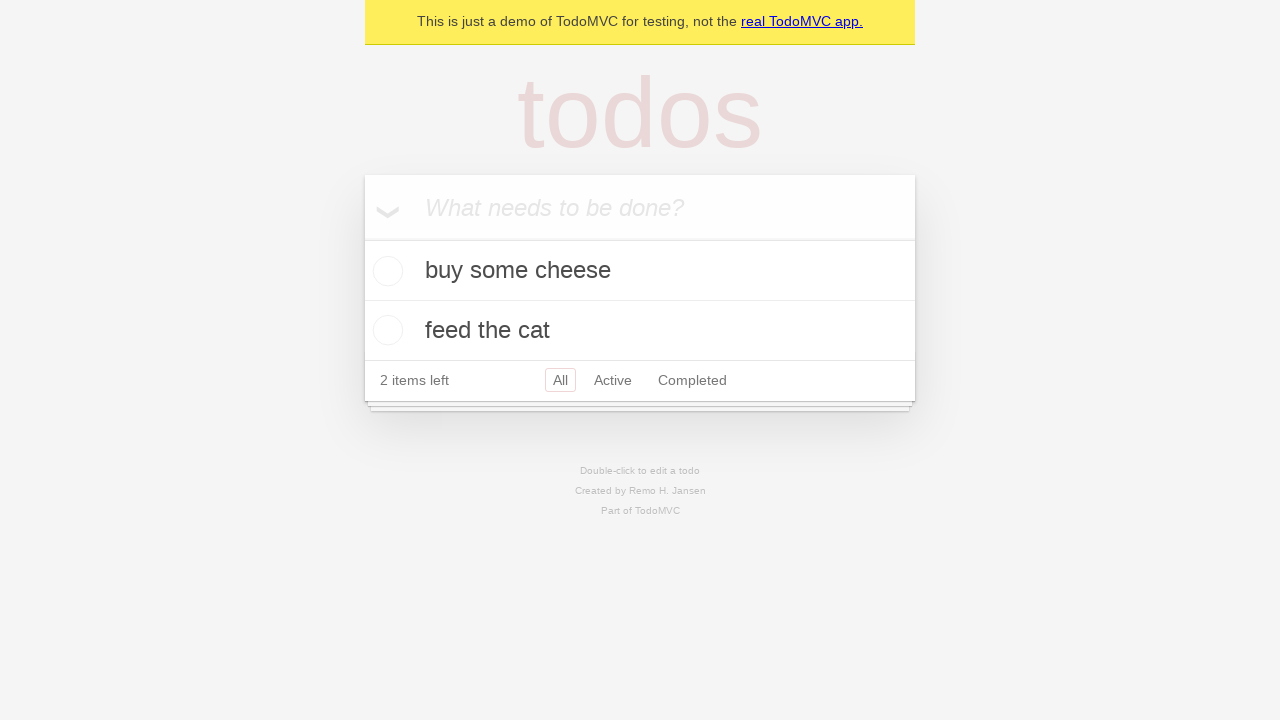

Filled todo input with 'book a doctors appointment' on internal:attr=[placeholder="What needs to be done?"i]
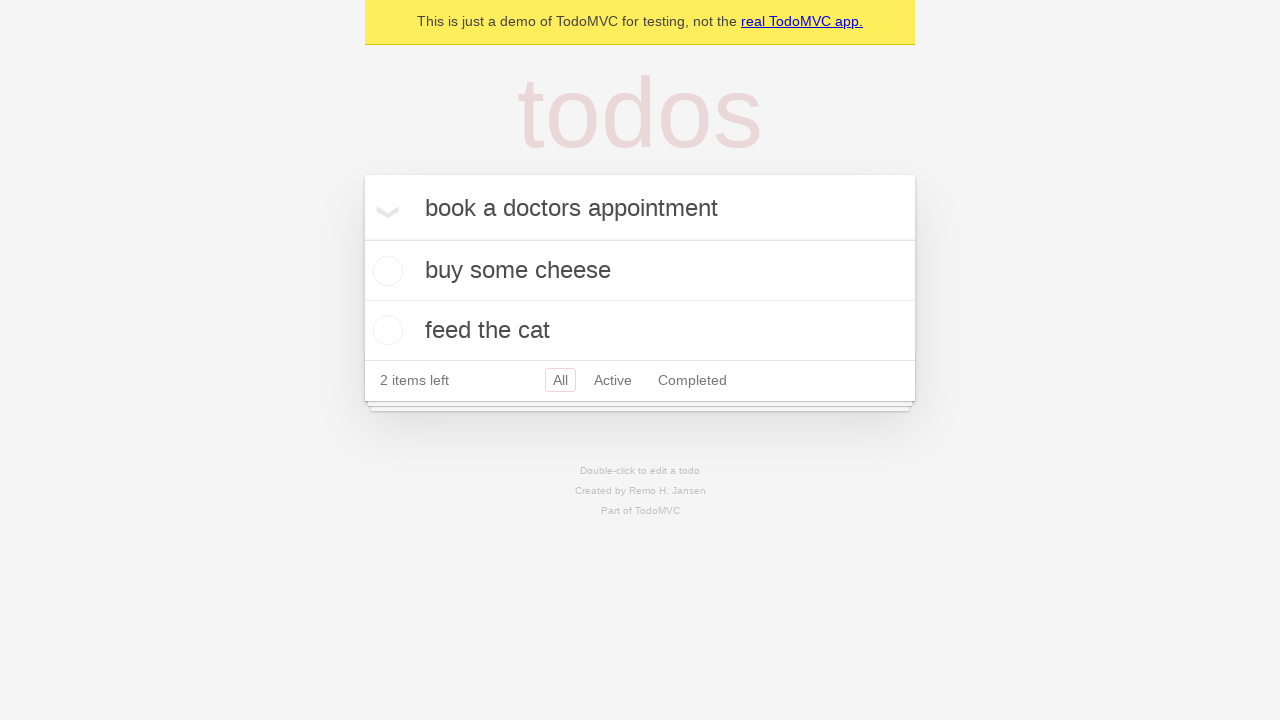

Pressed Enter to create third todo on internal:attr=[placeholder="What needs to be done?"i]
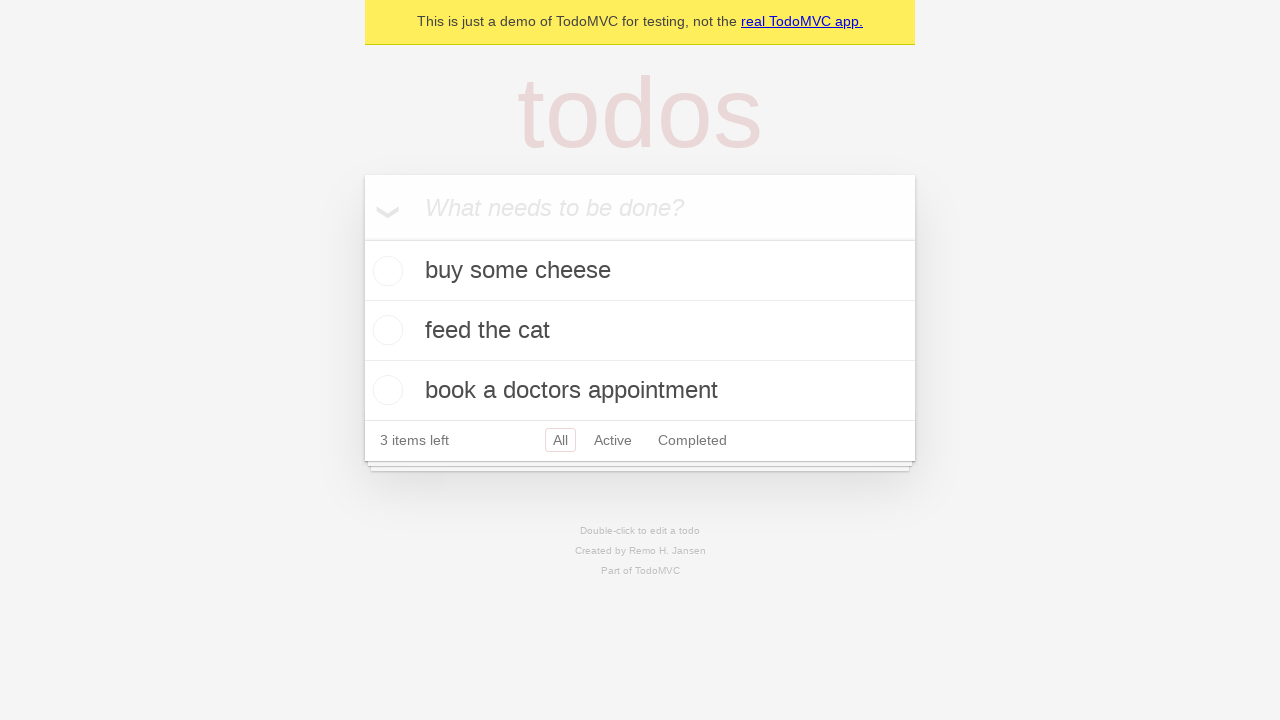

Checked the second todo item at (385, 330) on internal:testid=[data-testid="todo-item"s] >> nth=1 >> internal:role=checkbox
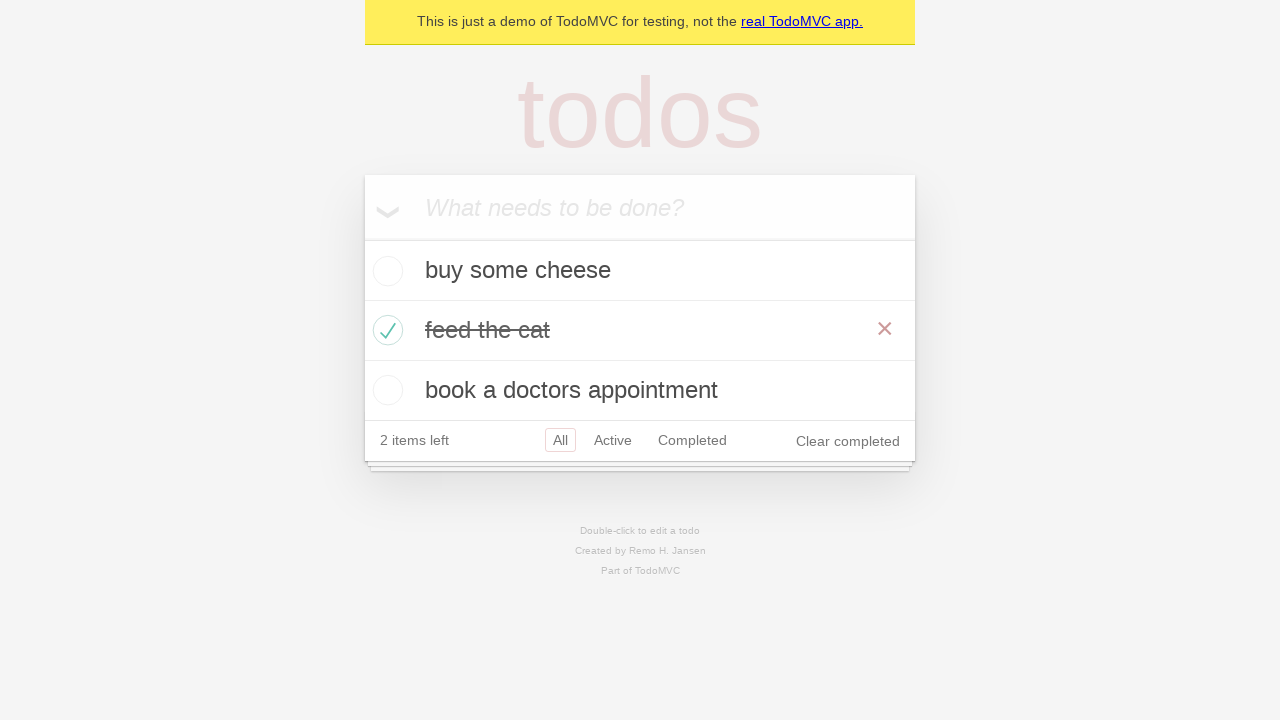

Clicked 'All' filter link at (560, 440) on internal:role=link[name="All"i]
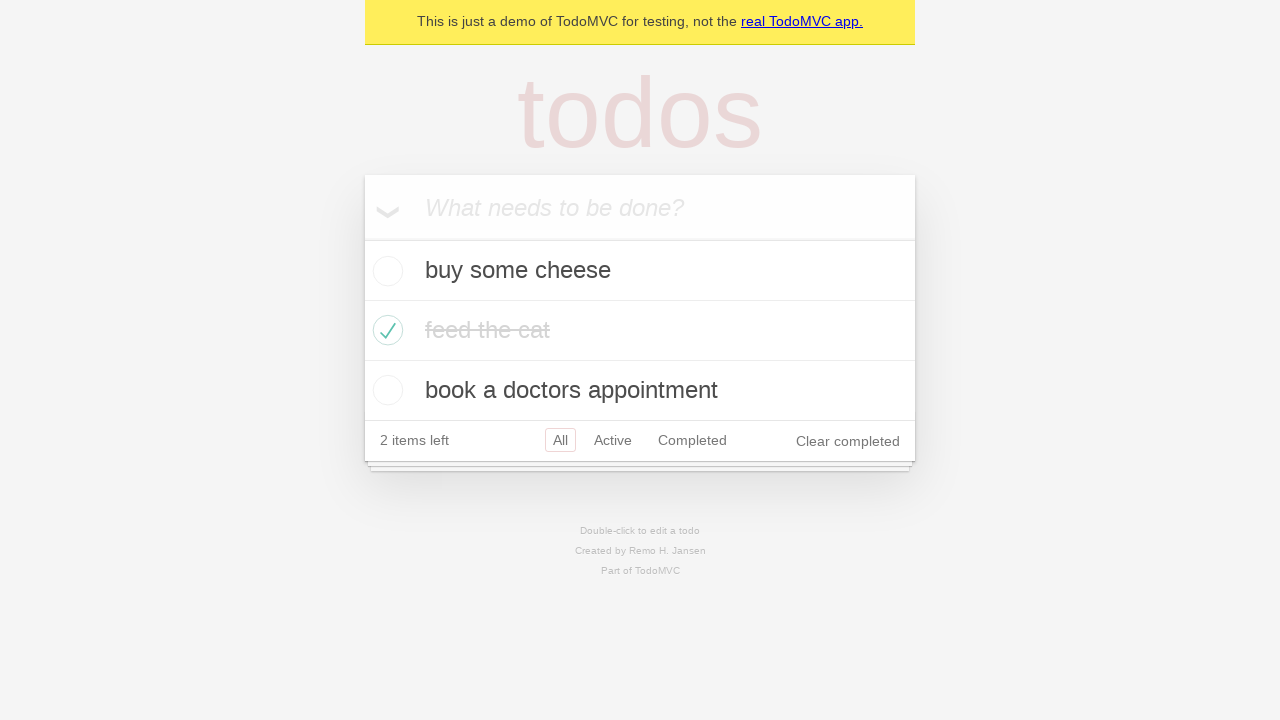

Clicked 'Active' filter link at (613, 440) on internal:role=link[name="Active"i]
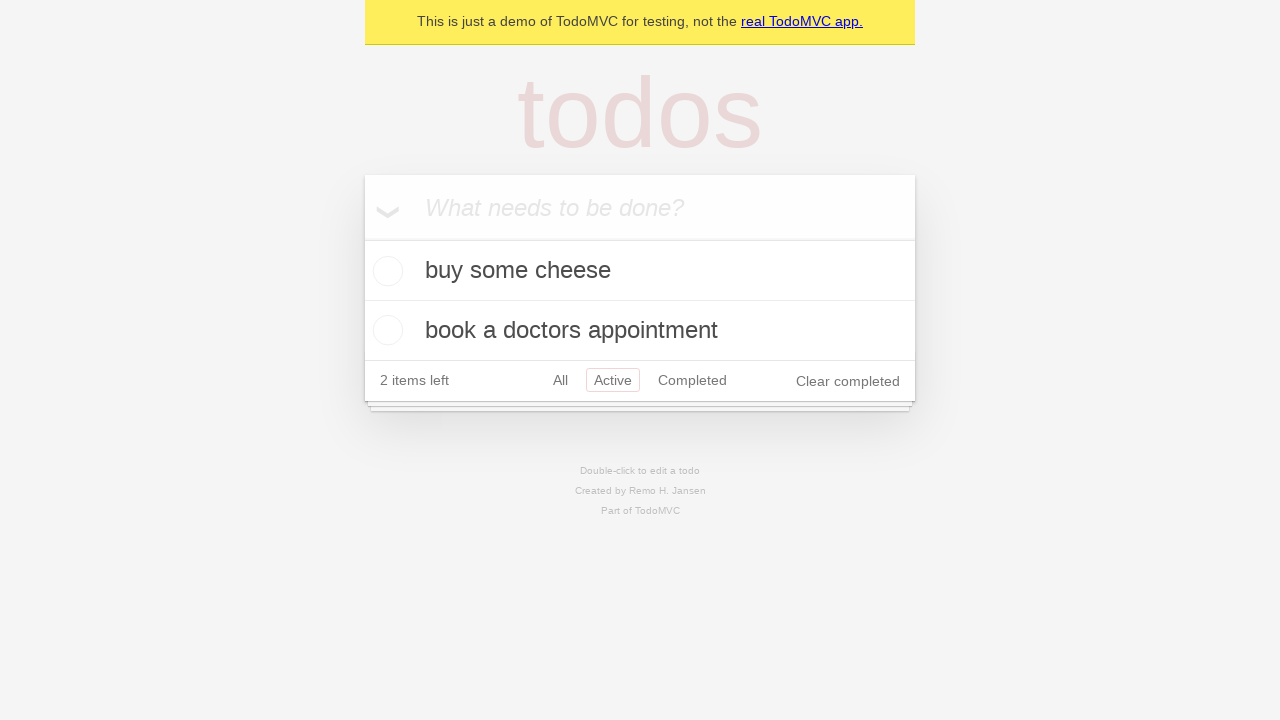

Clicked 'Completed' filter link at (692, 380) on internal:role=link[name="Completed"i]
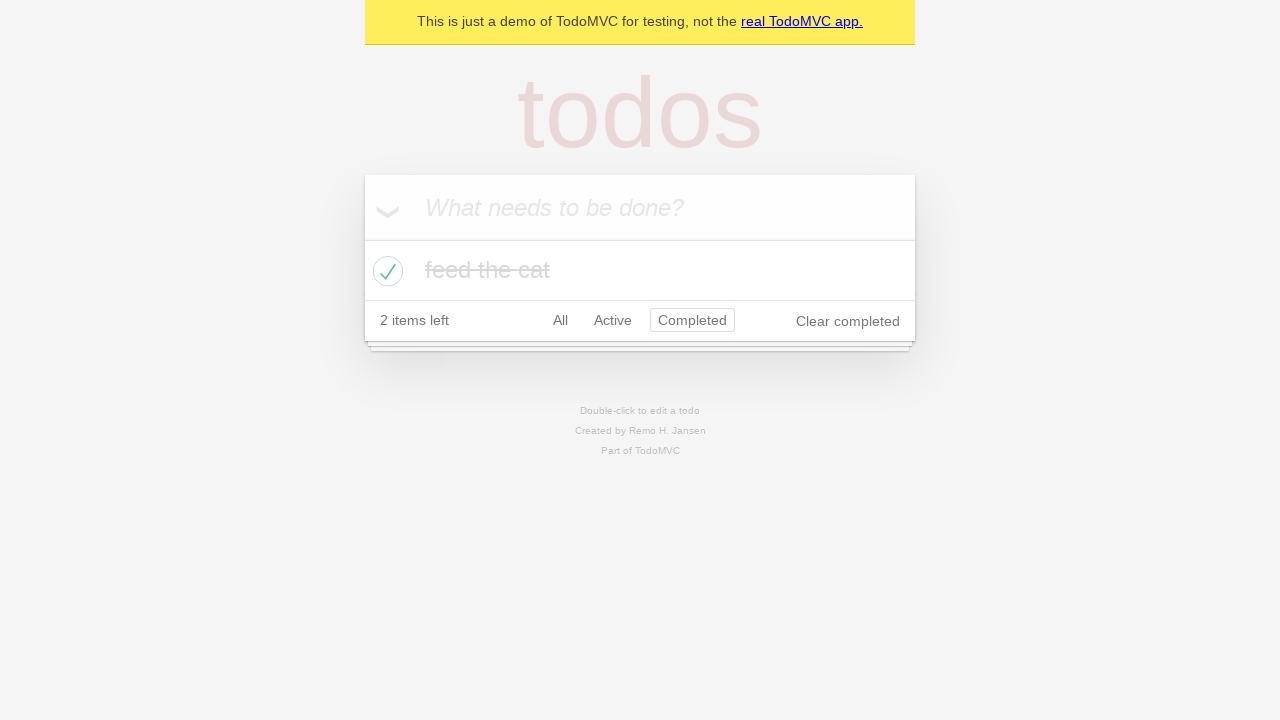

Navigated back using browser back button (from Completed to Active)
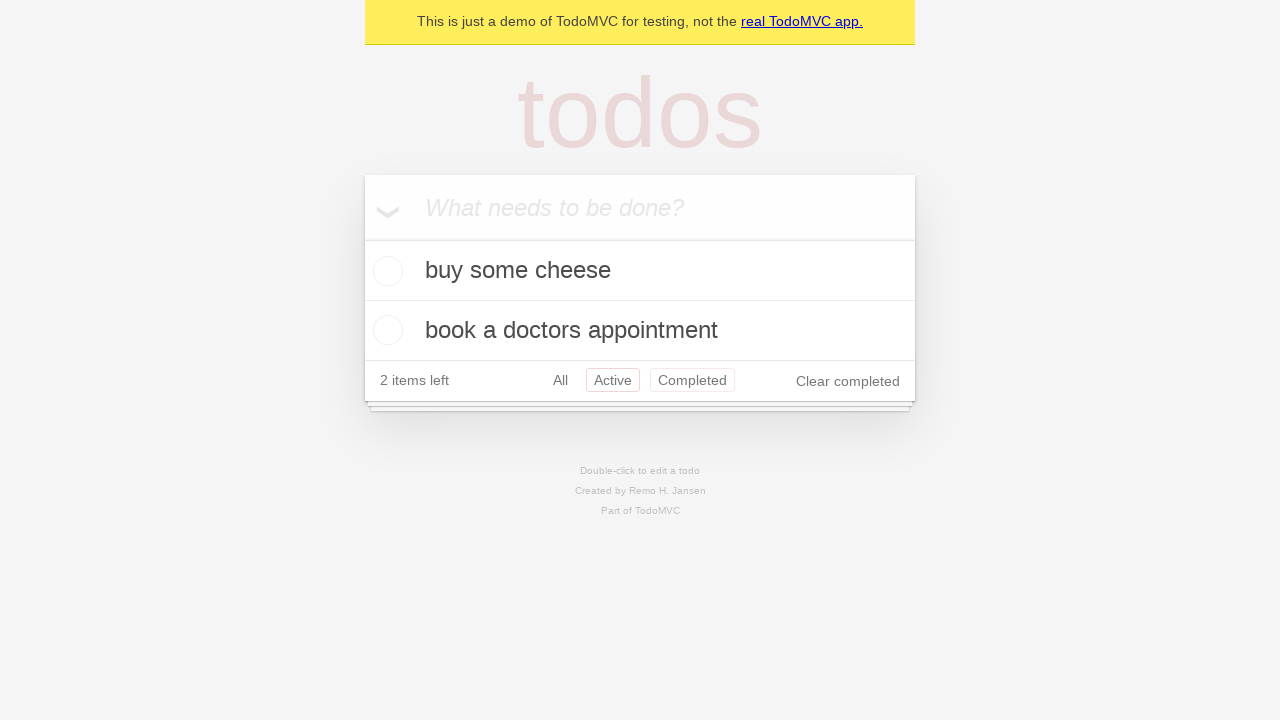

Navigated back using browser back button (from Active to All)
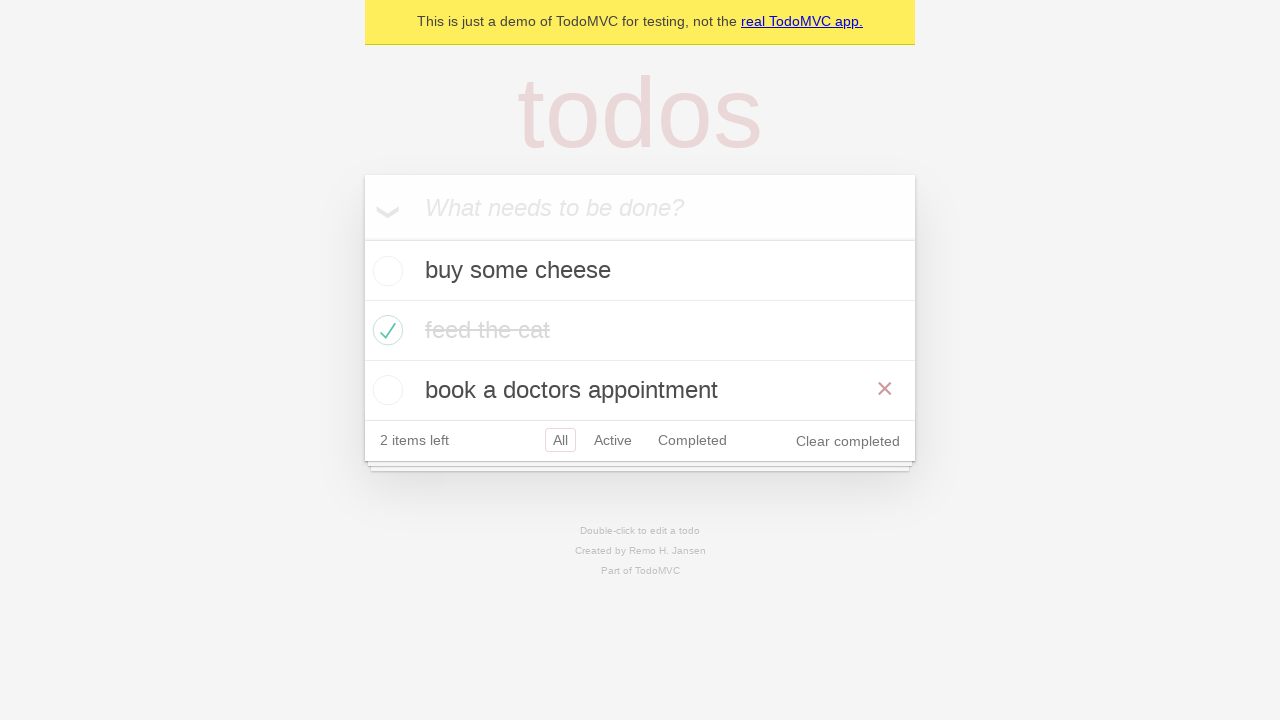

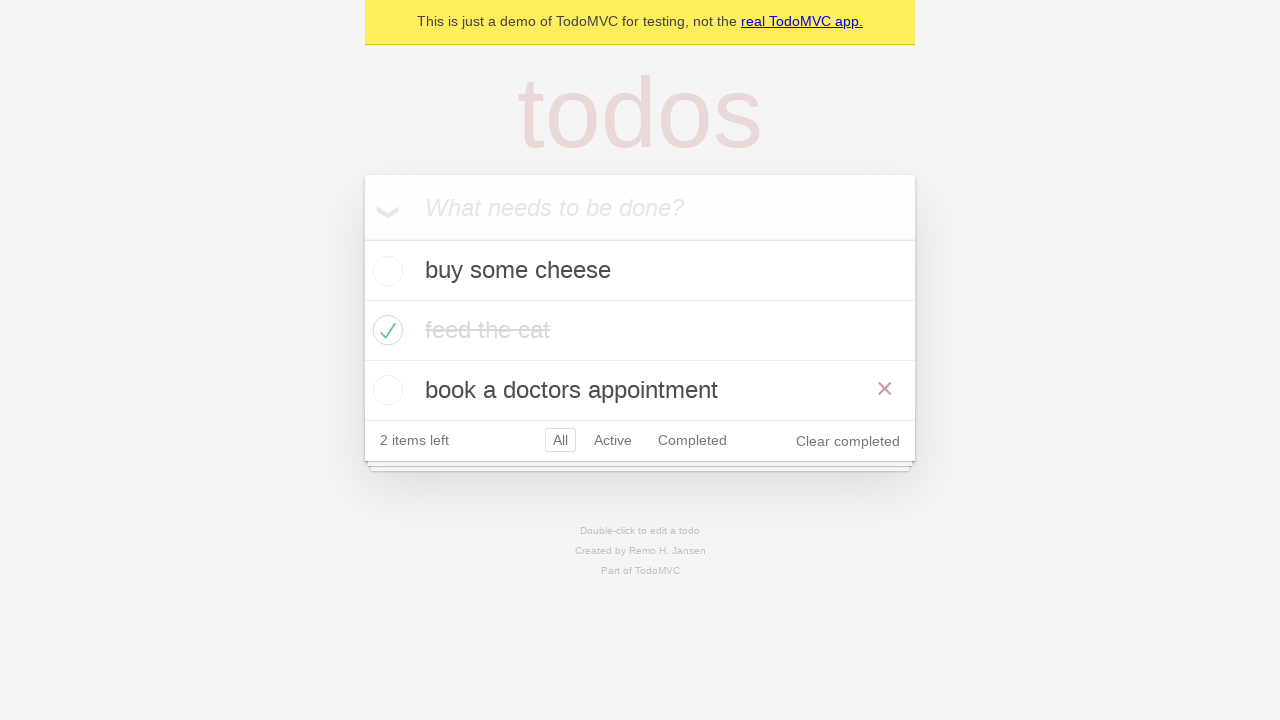